Tests different types of button clicks including double-click, right-click, and regular click

Starting URL: https://demoqa.com/buttons

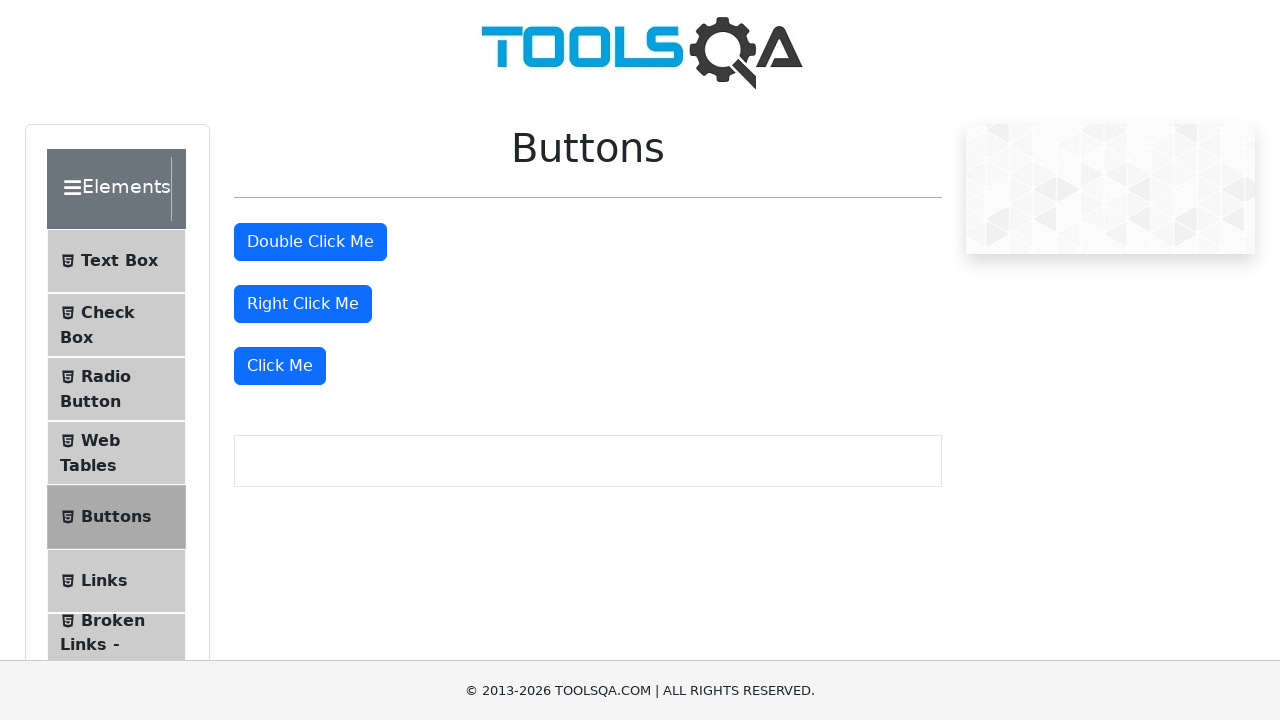

Double-clicked the double-click button at (310, 242) on button#doubleClickBtn
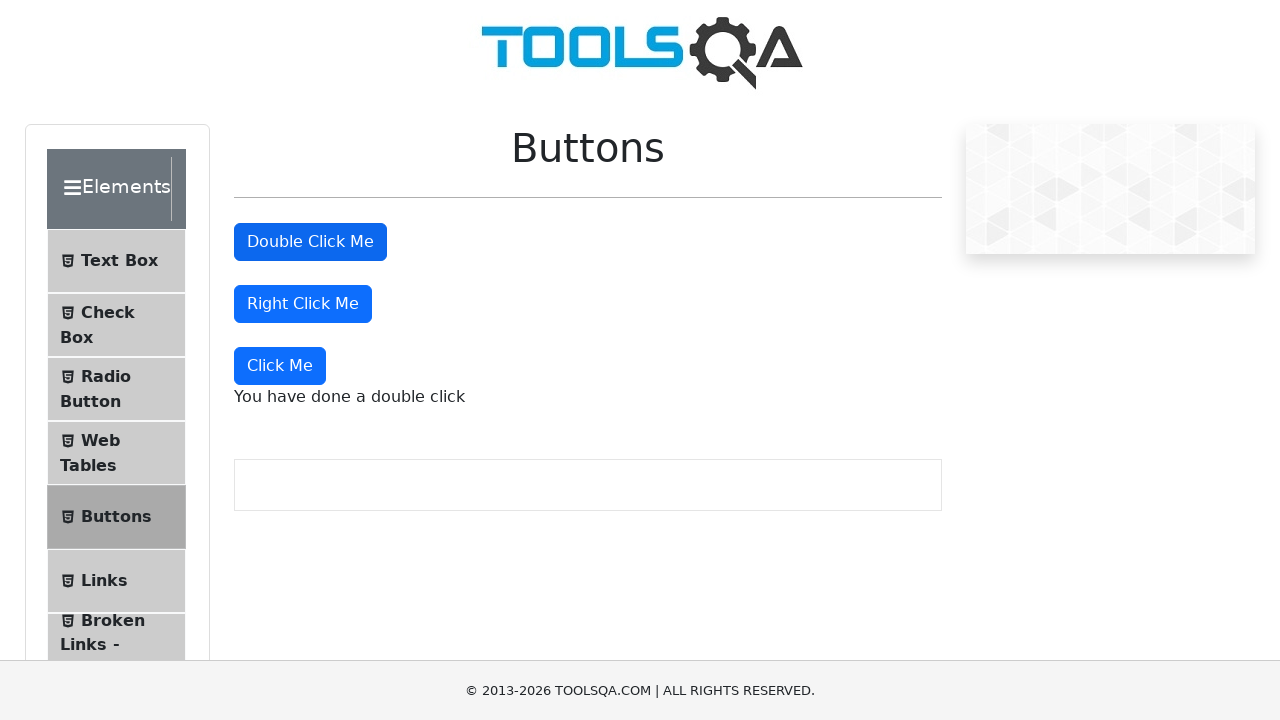

Right-clicked the right-click button at (303, 304) on button#rightClickBtn
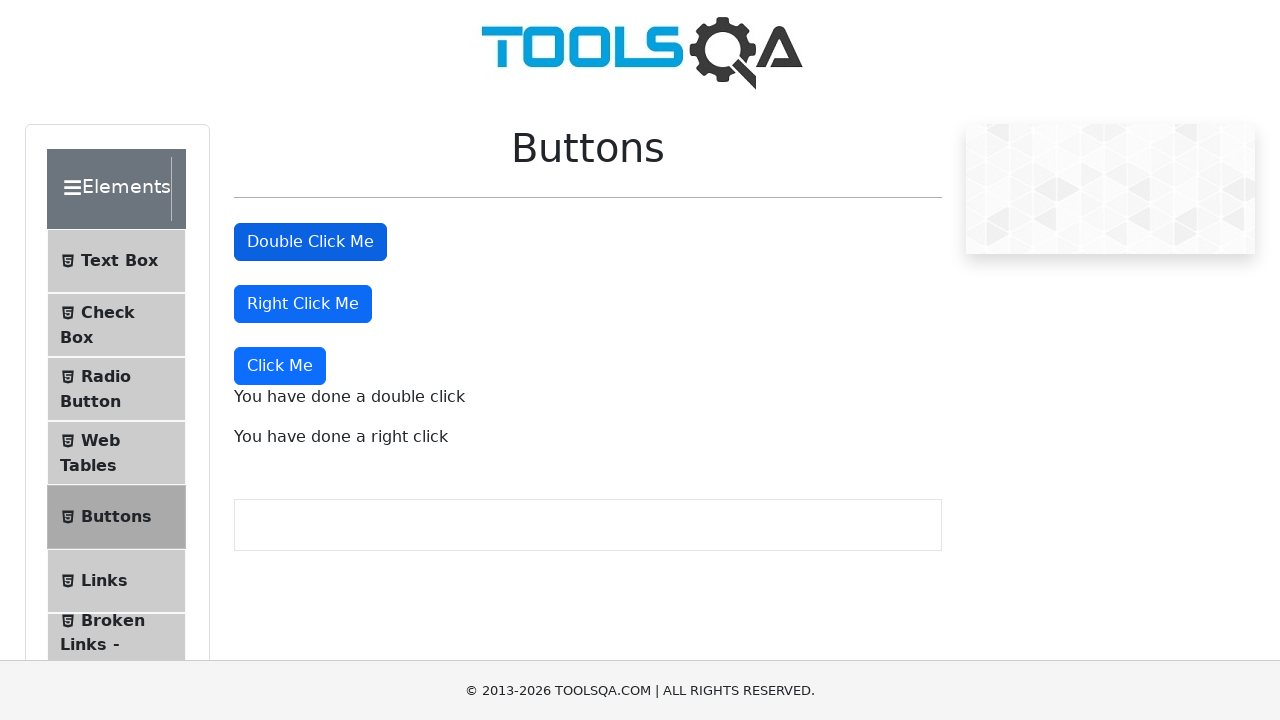

Clicked the 'Click Me' button at (310, 242) on button:text('Click Me')
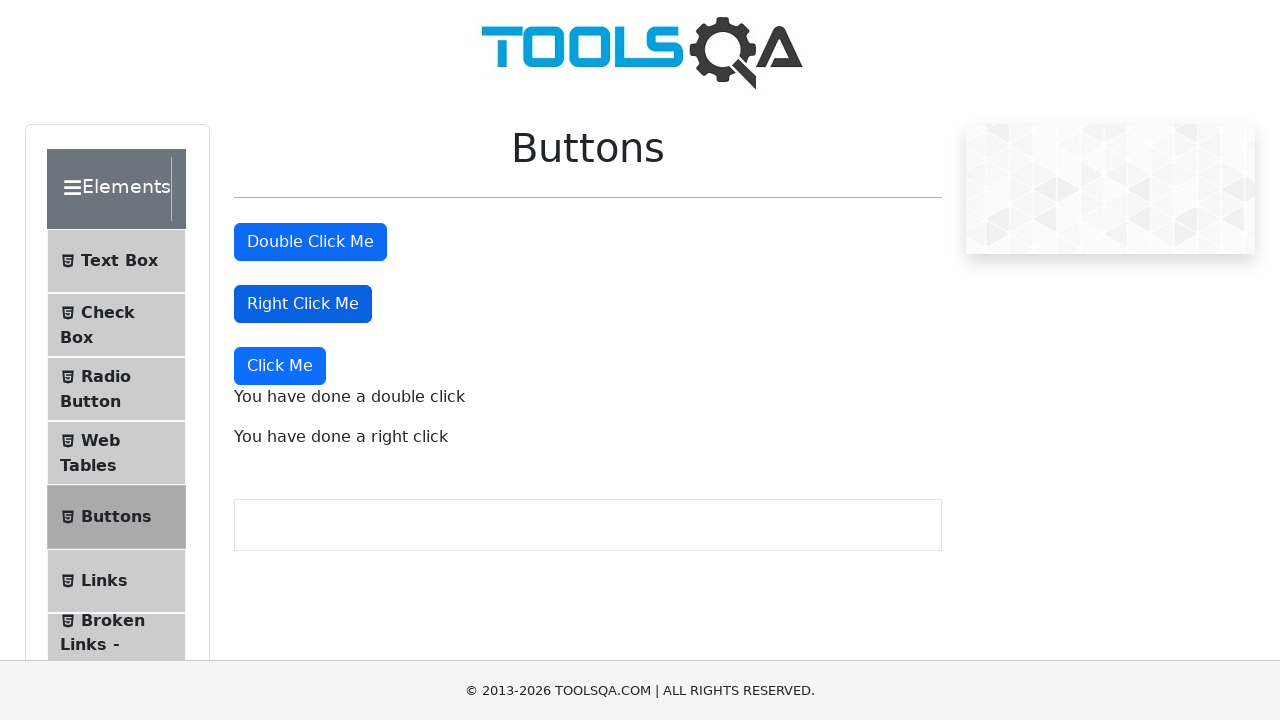

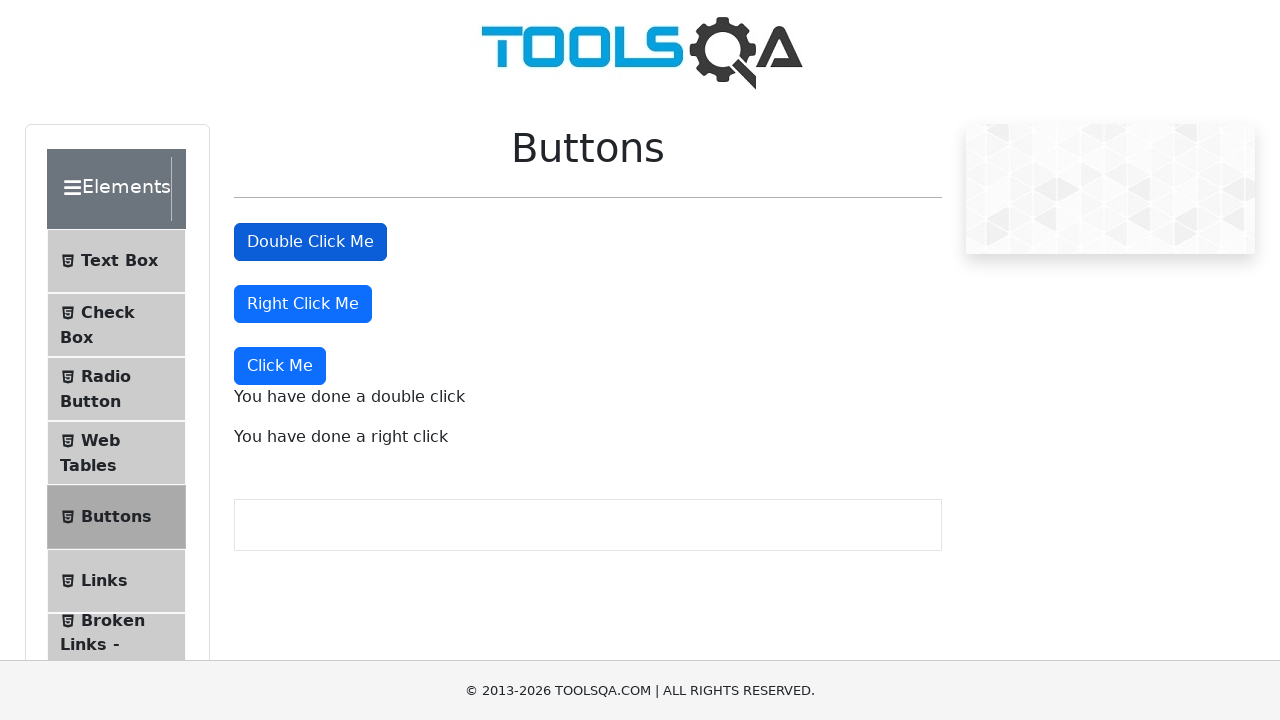